Clicks the signup link and verifies navigation to the signup page

Starting URL: https://cannatrader-frontend.vercel.app/home

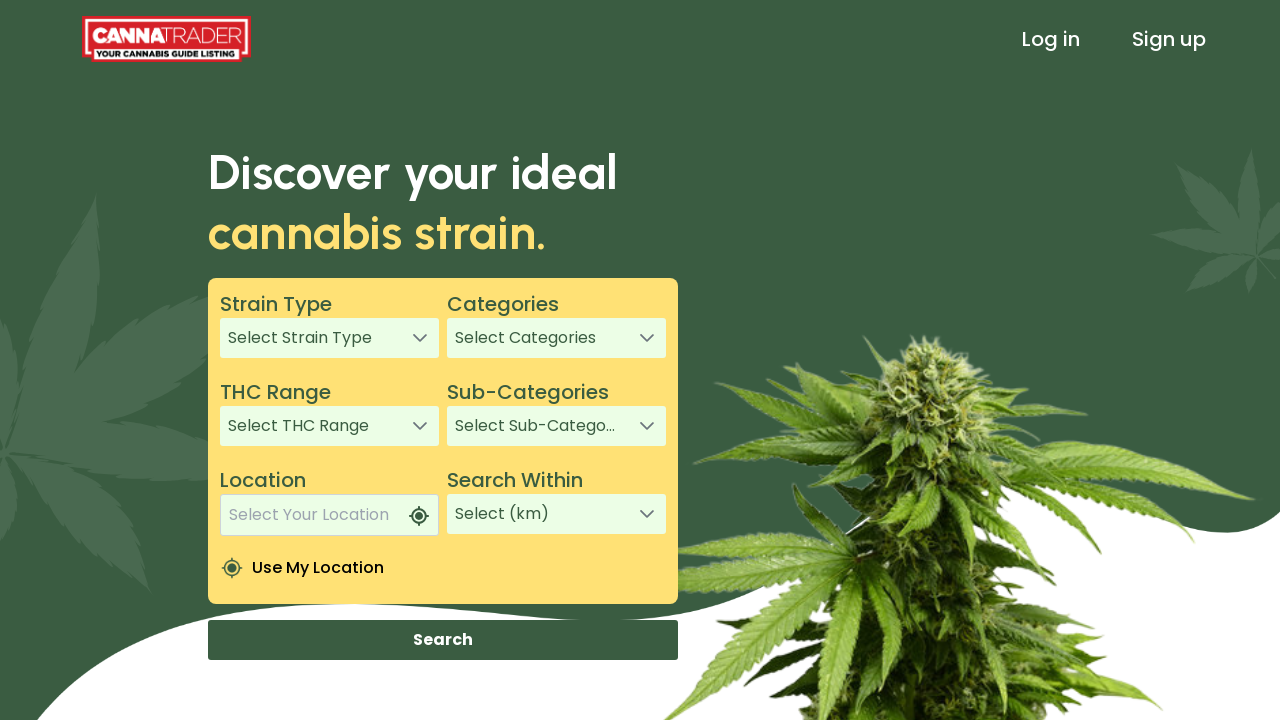

Clicked signup link in header at (1169, 39) on xpath=/html/body/app-root/app-header/div[1]/header/div[3]/a[2]
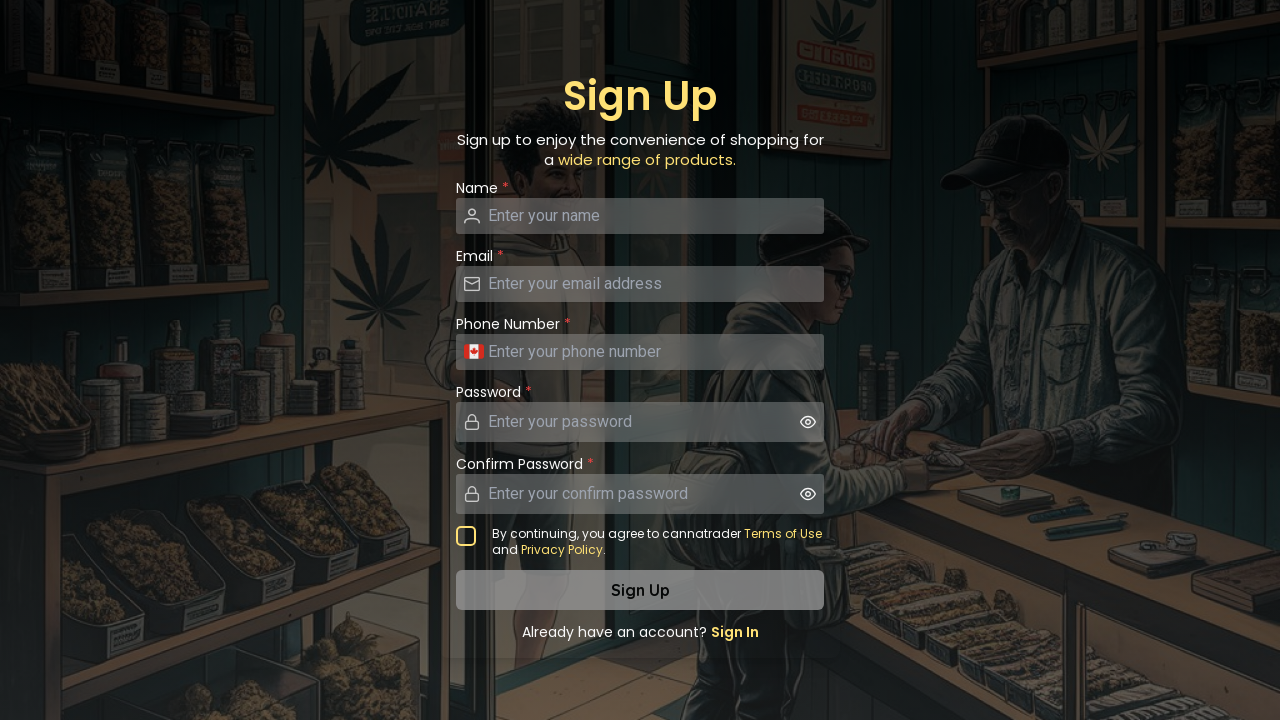

Verified navigation to signup page
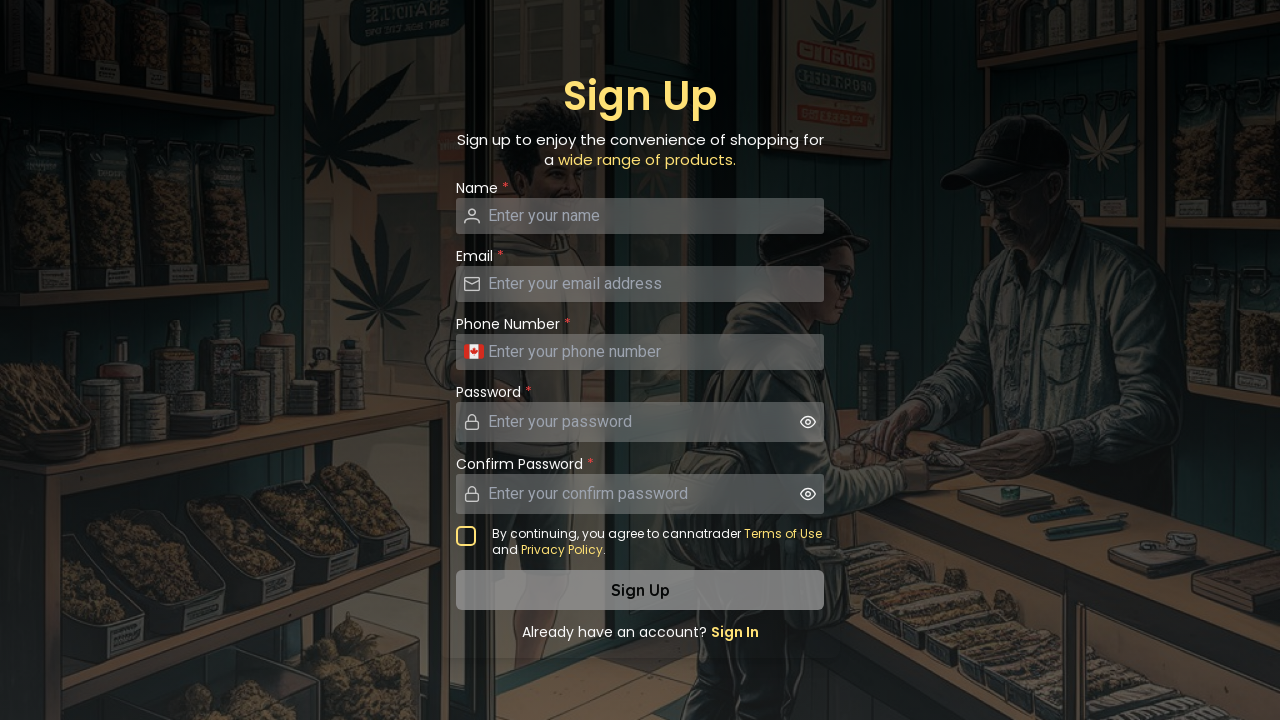

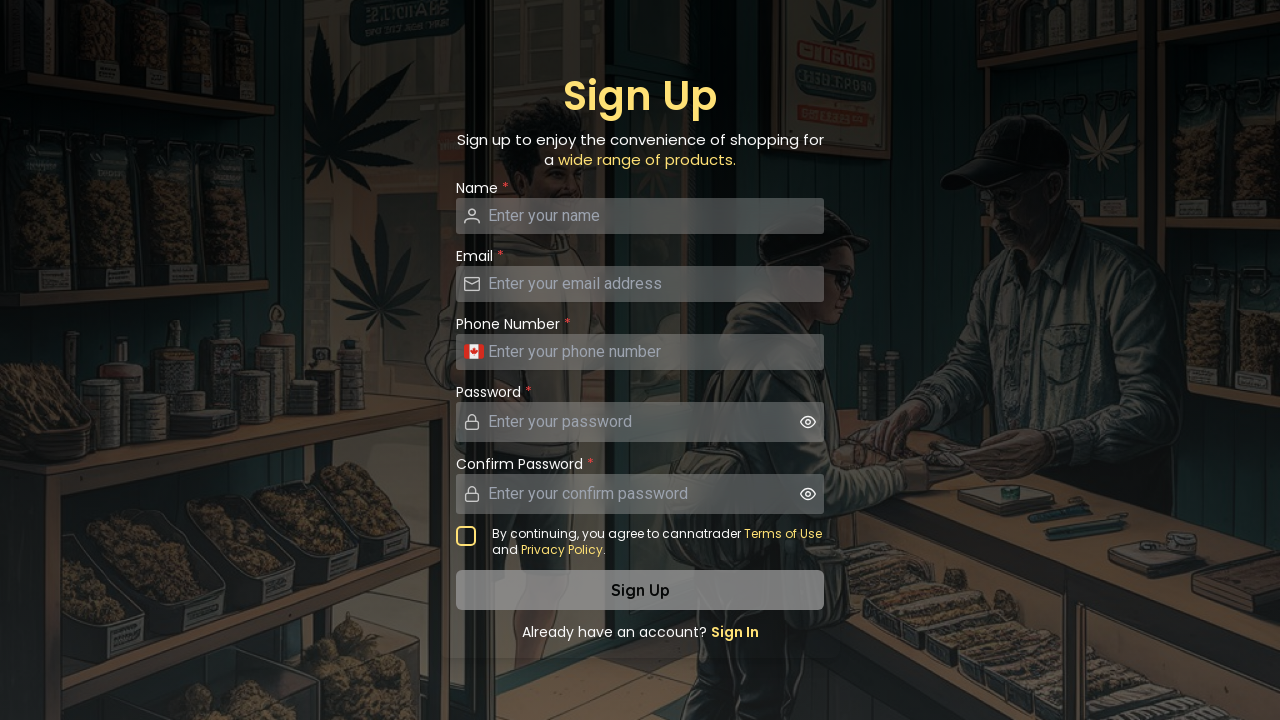